Tests clicking on a button element on a Selenium practice page

Starting URL: https://seleniumautomationpractice.blogspot.com/2021/05/test-page-2.html

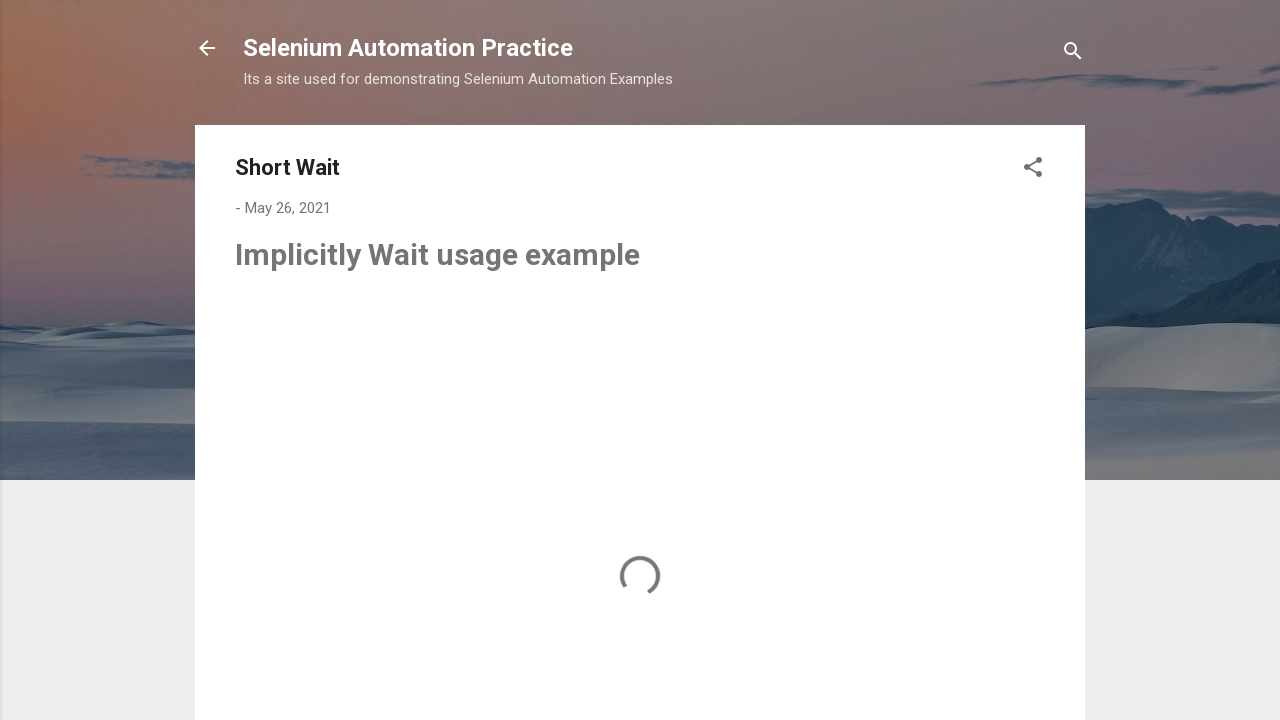

Clicked the button element on Selenium practice page at (305, 309) on xpath=//div[@id='mybutton']
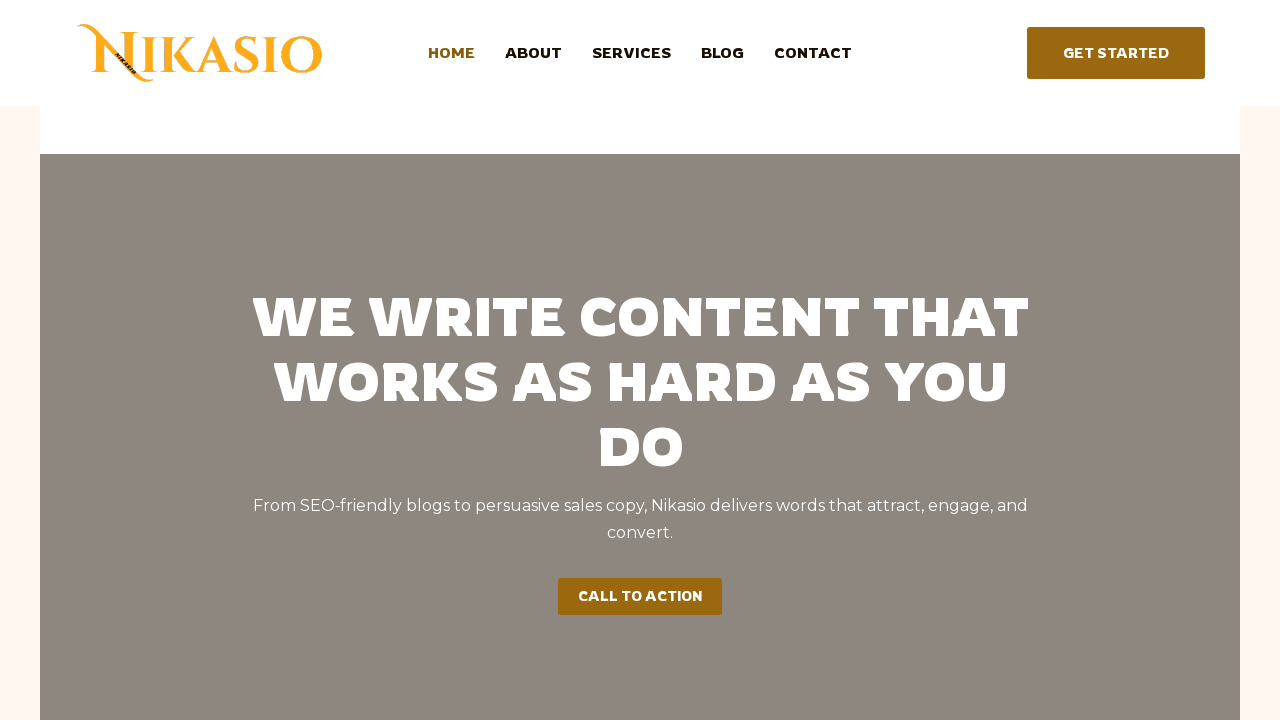

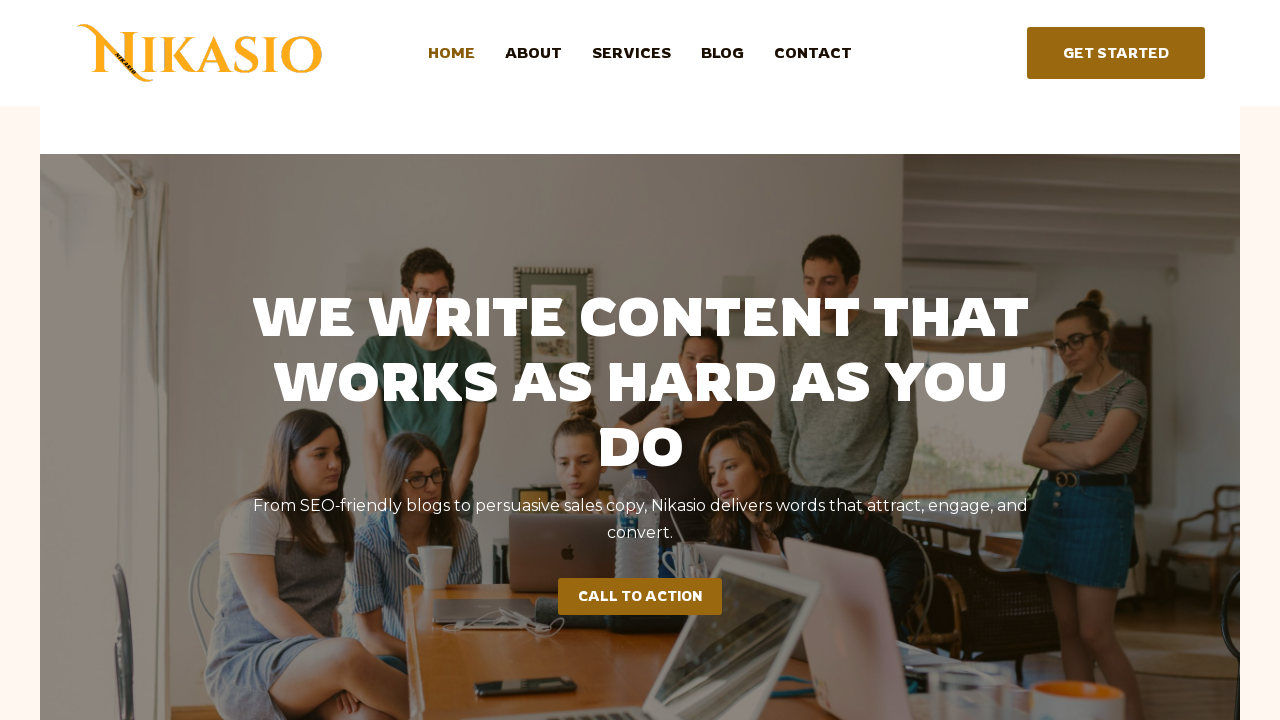